Tests the Star Wars API by entering a valid service URL for all characters and checking the response

Starting URL: https://swapi.dev/

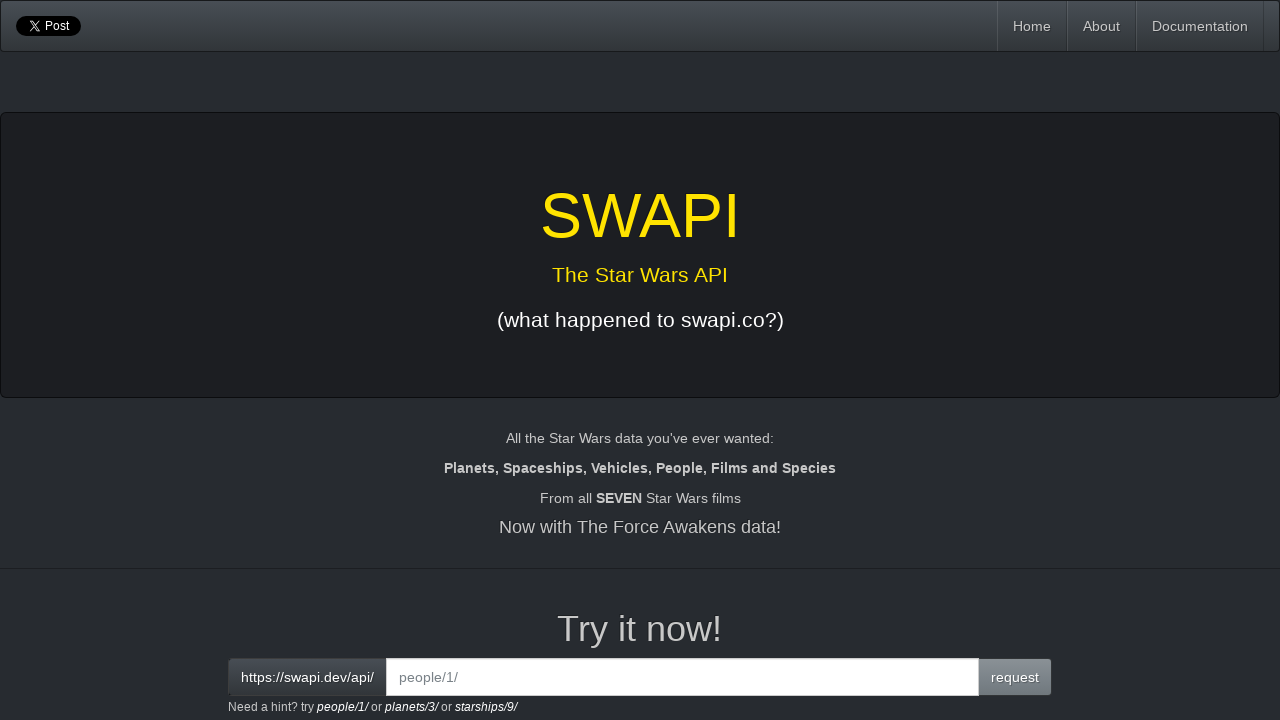

Filled service URL input with 'people/' to request all Star Wars characters on //div[@class='input-group']//input
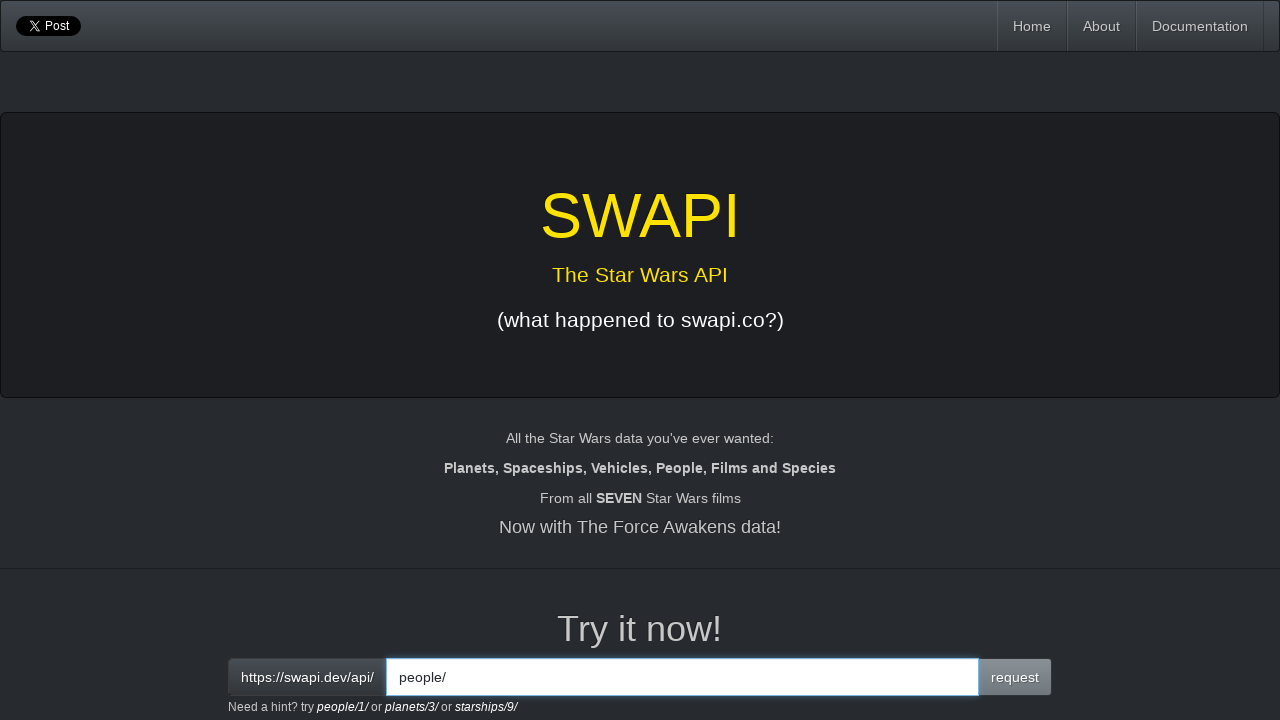

Clicked the request button to fetch Star Wars character data at (1015, 677) on xpath=//button[@class = 'btn btn-primary']
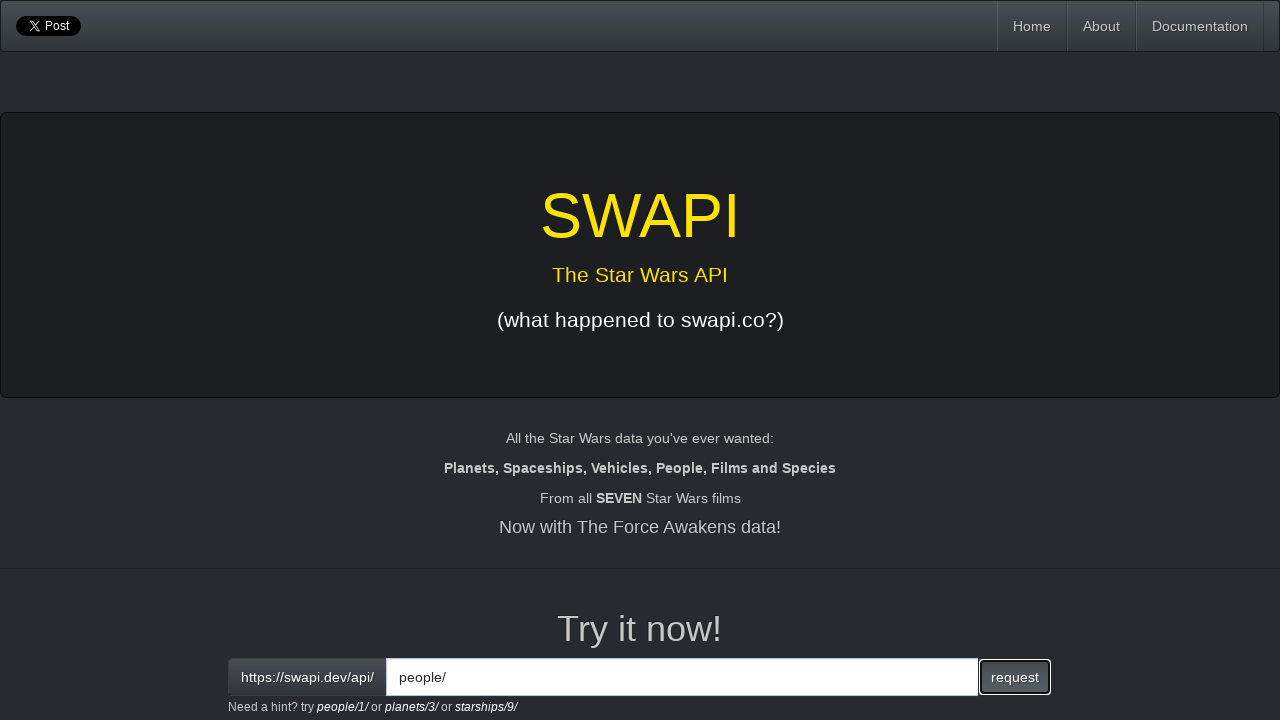

Verified API response output was displayed successfully
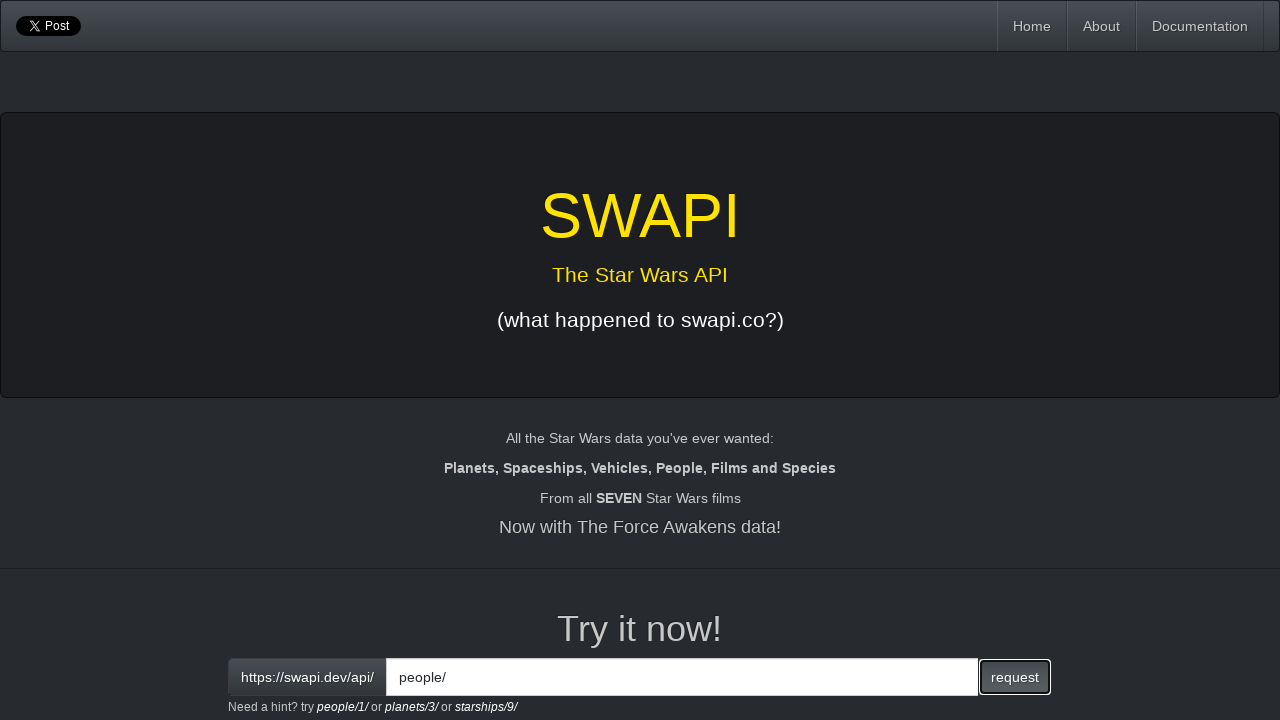

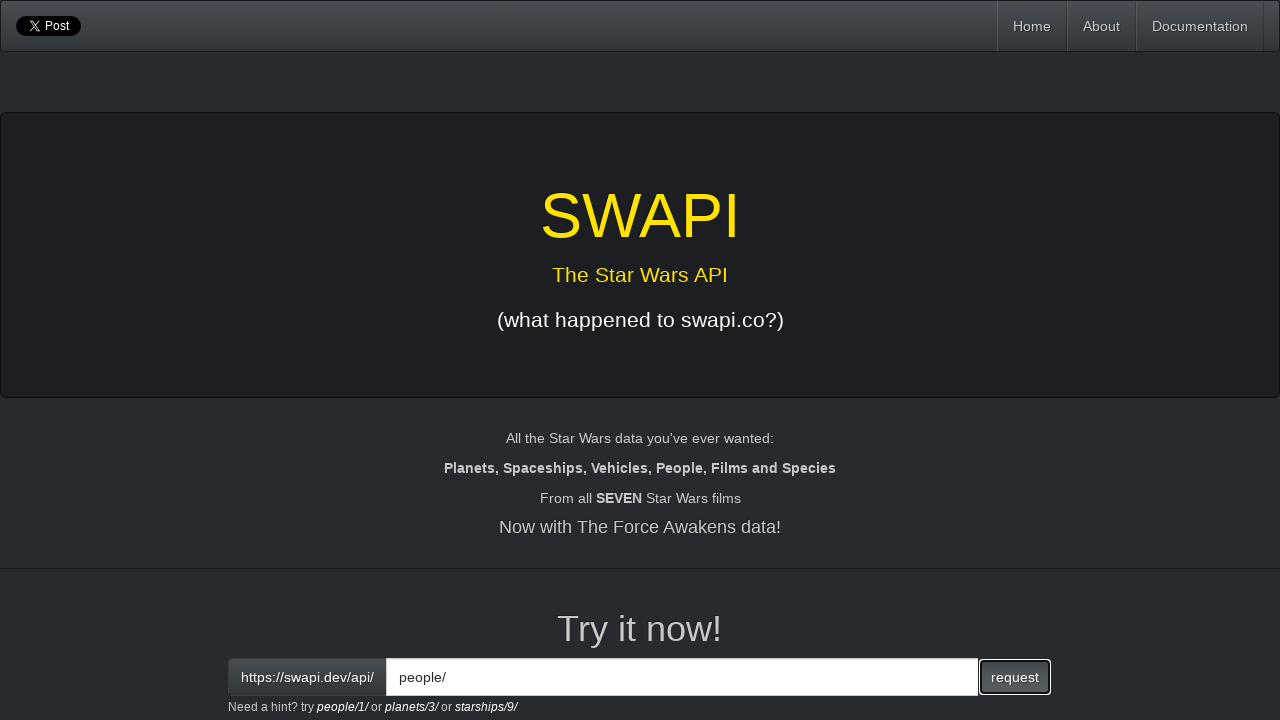